Tests drag and drop functionality by dragging an element and dropping it onto a target area within an iframe

Starting URL: https://jqueryui.com/droppable/

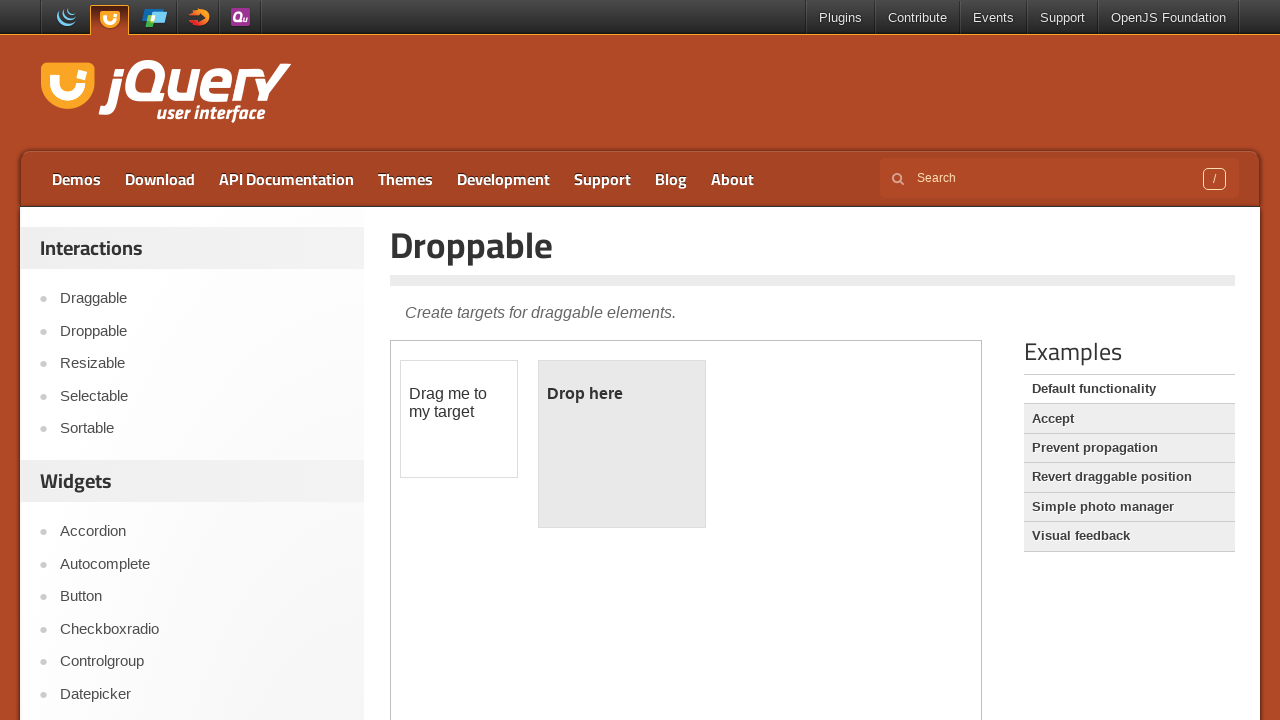

Located the first iframe containing drag and drop demo
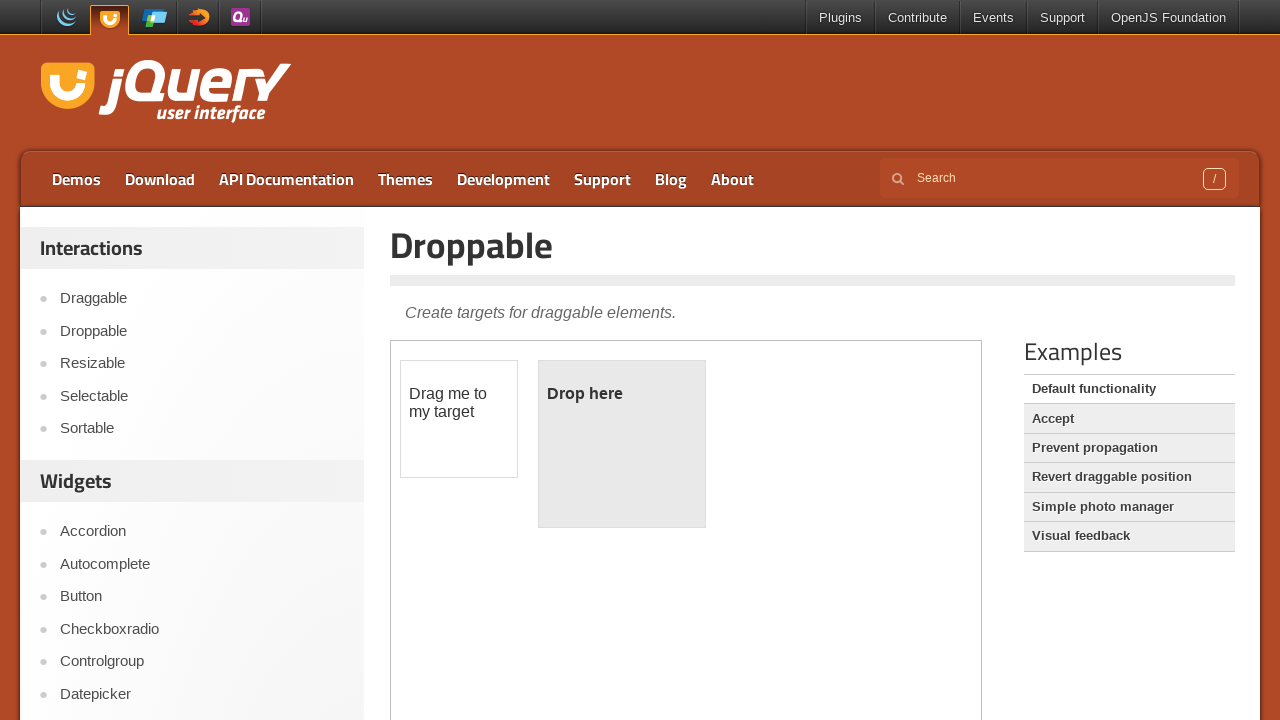

Located the draggable element with id 'draggable'
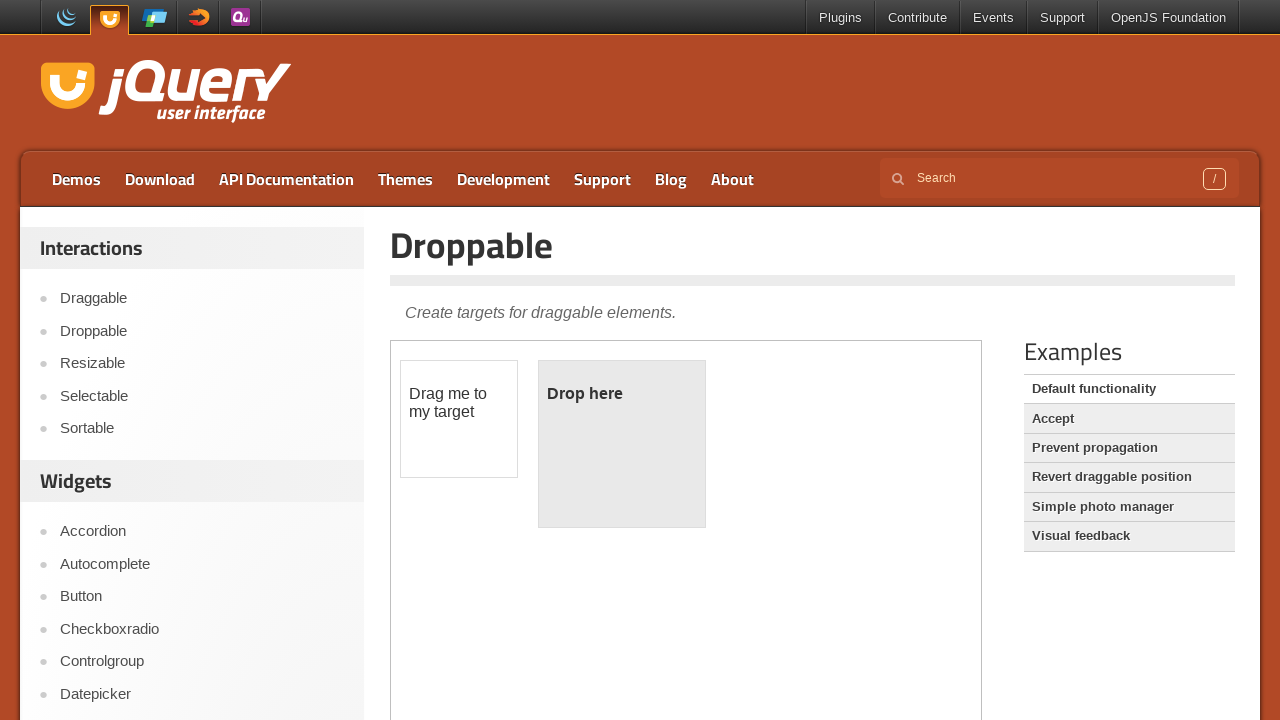

Located the droppable target element with id 'droppable'
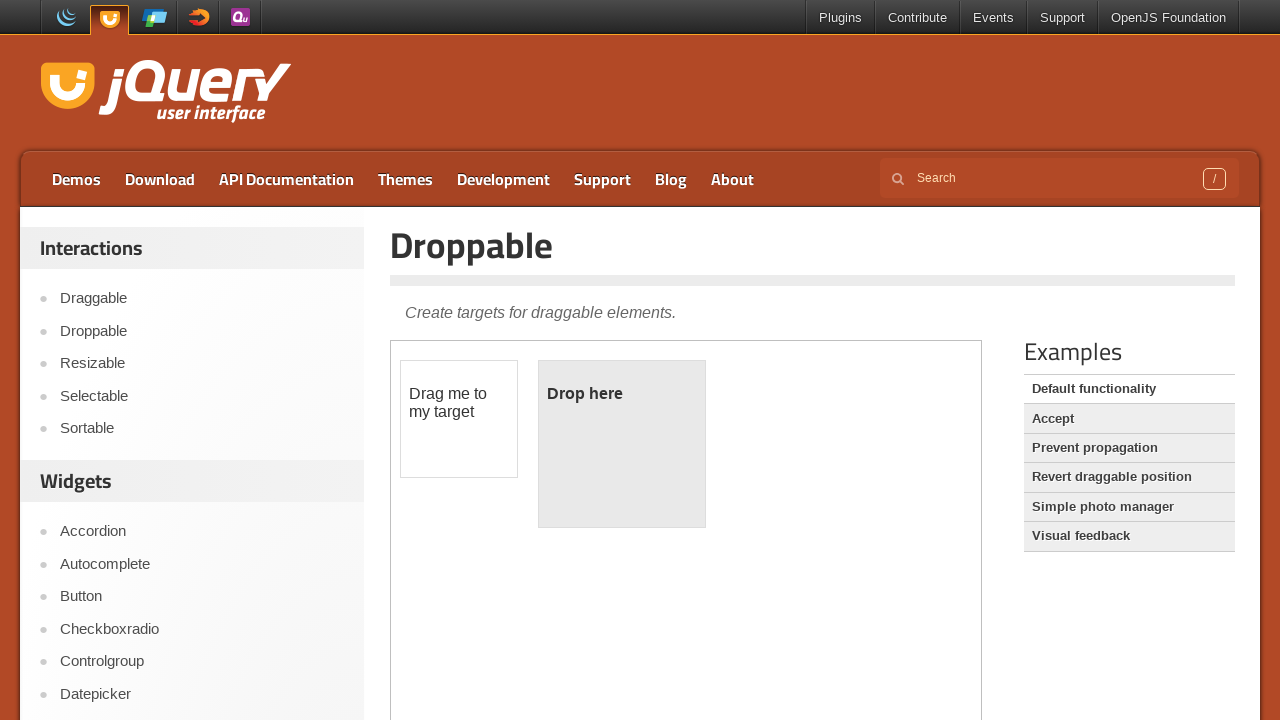

Dragged the draggable element onto the droppable target area at (622, 444)
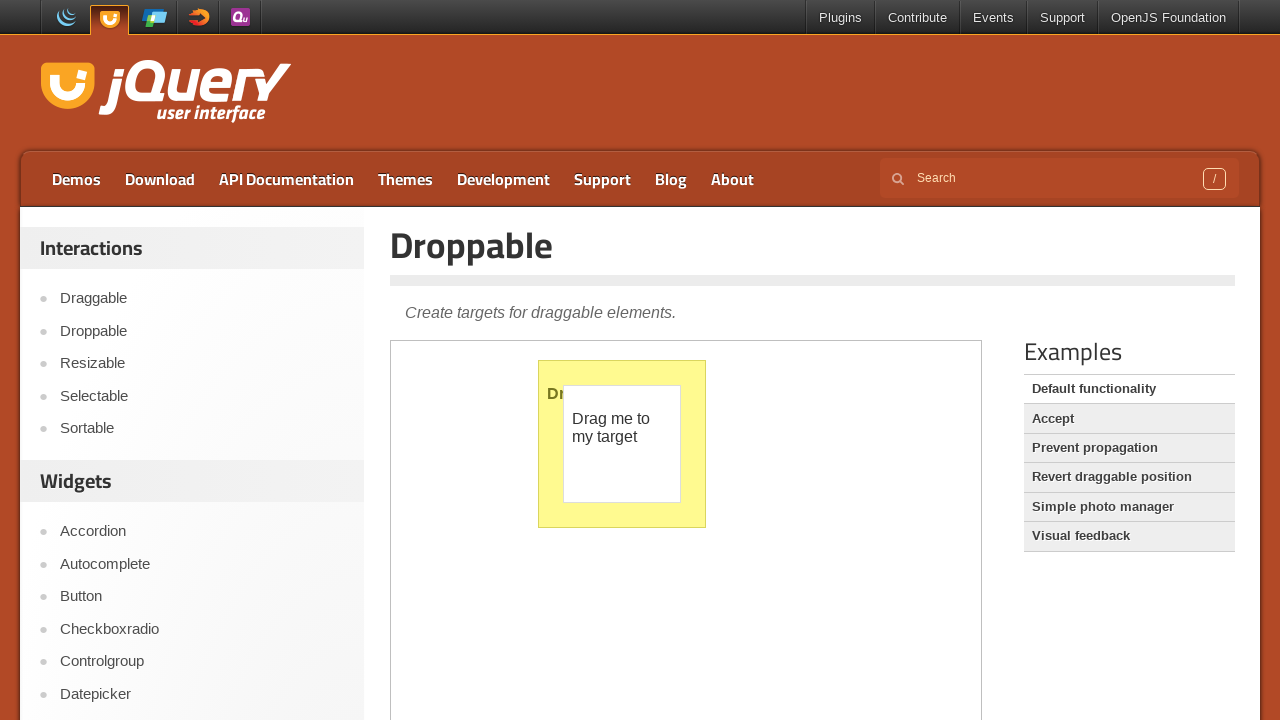

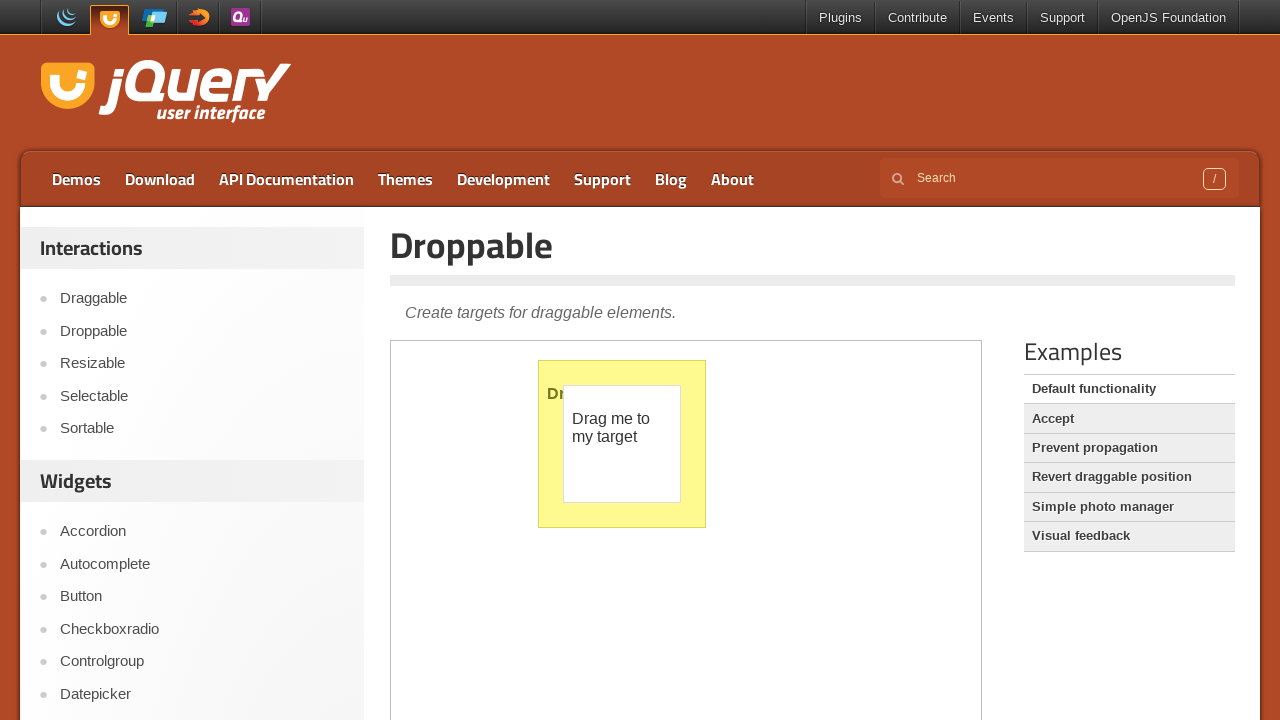